Tests web table interactions on a practice site by locating table cells, clicking on a column header to sort the table, and verifying table elements are accessible.

Starting URL: https://practice.cydeo.com/tables

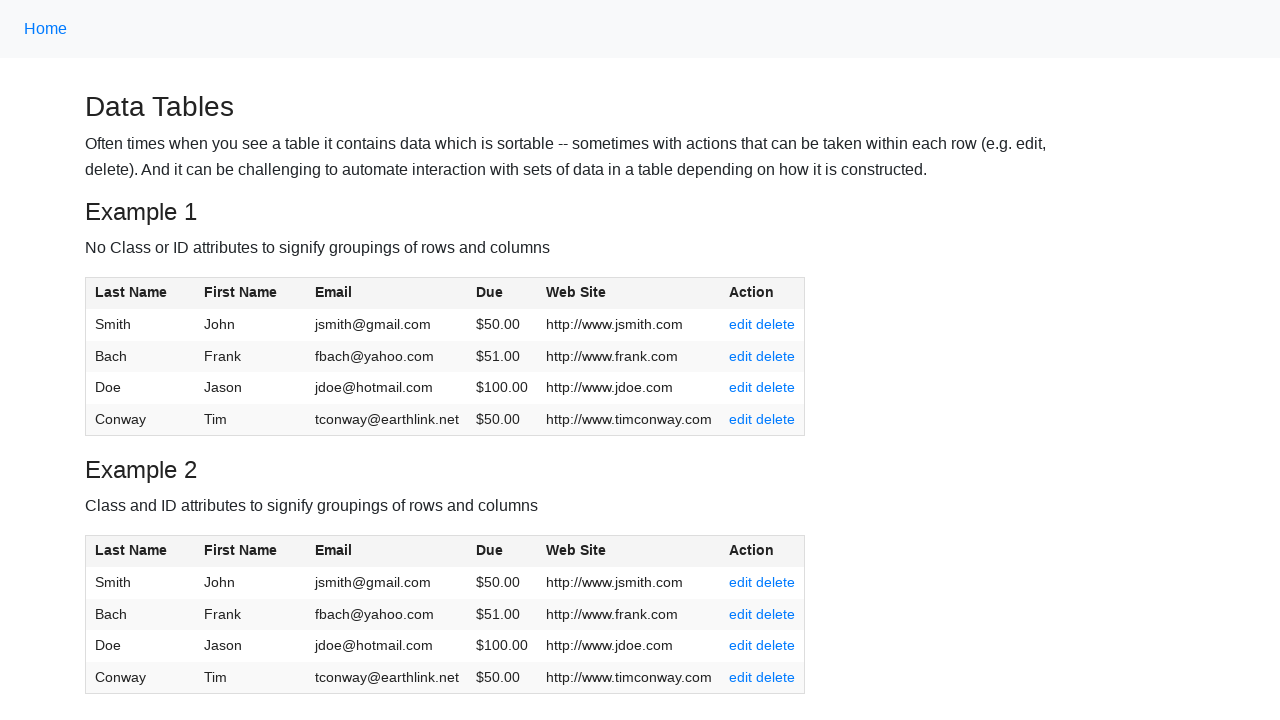

Navigated to web tables practice page
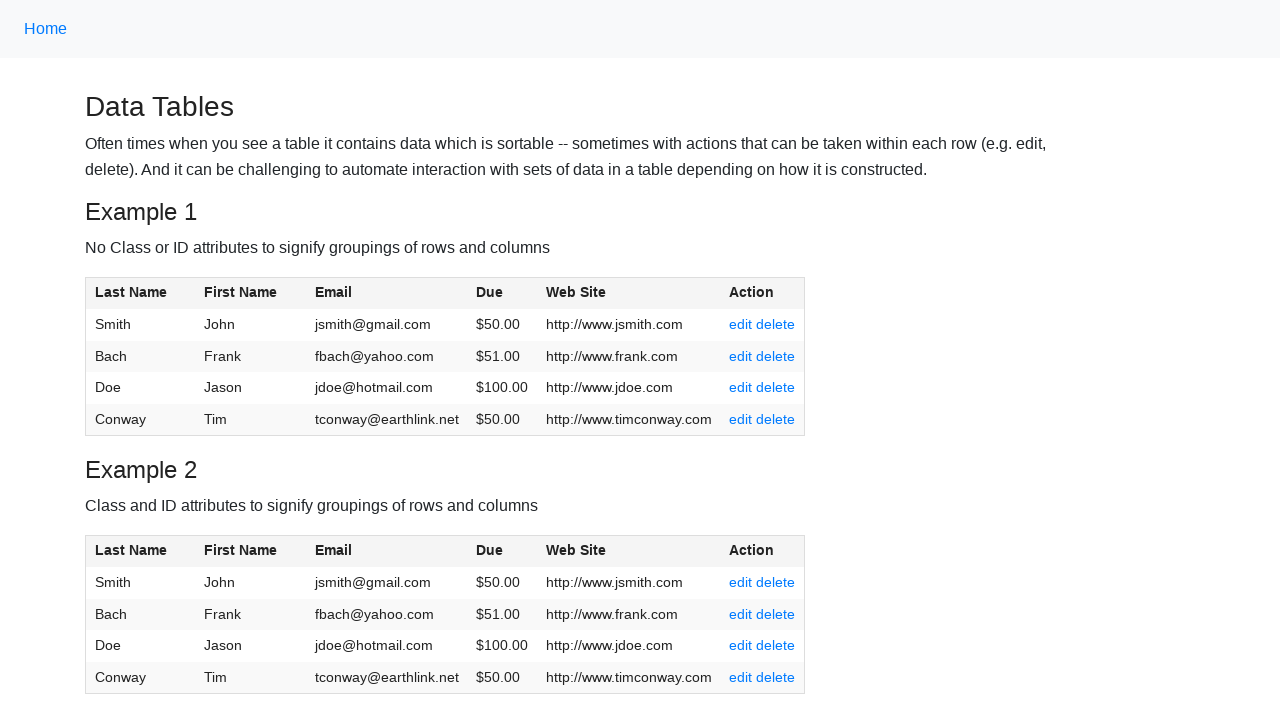

Table with id 'table1' is visible
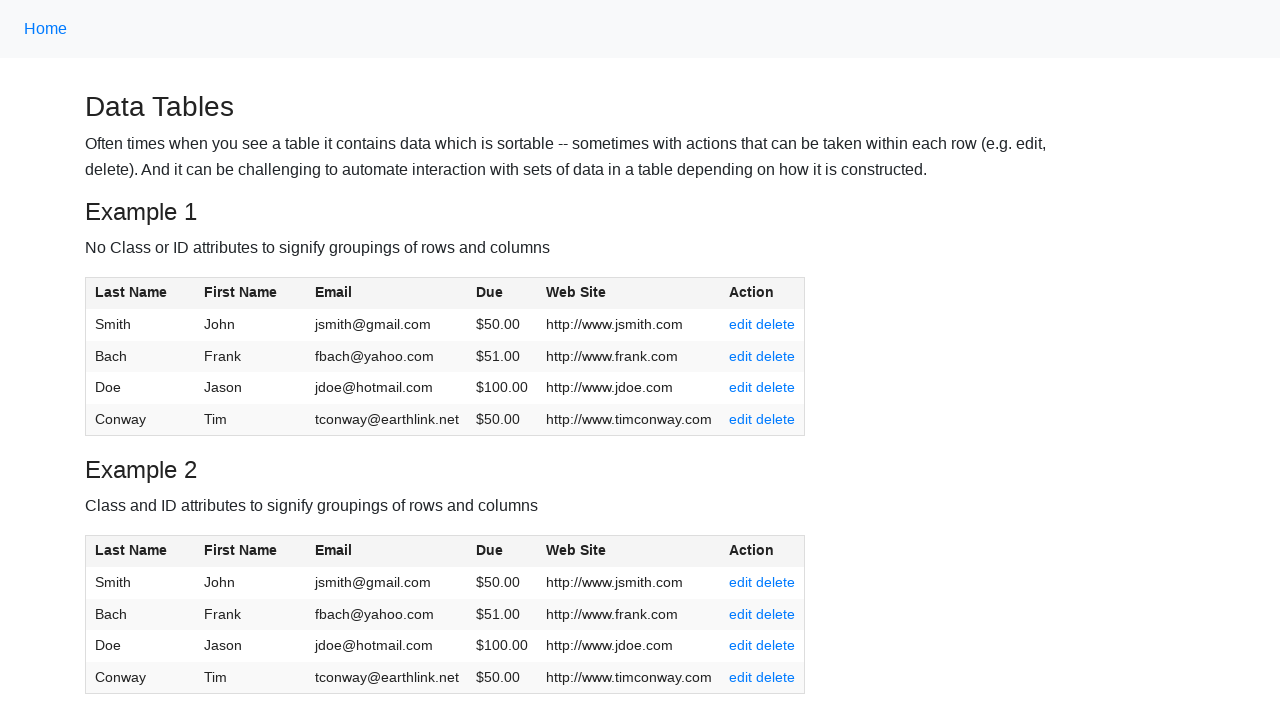

Located Jason's cell in row 3, column 2
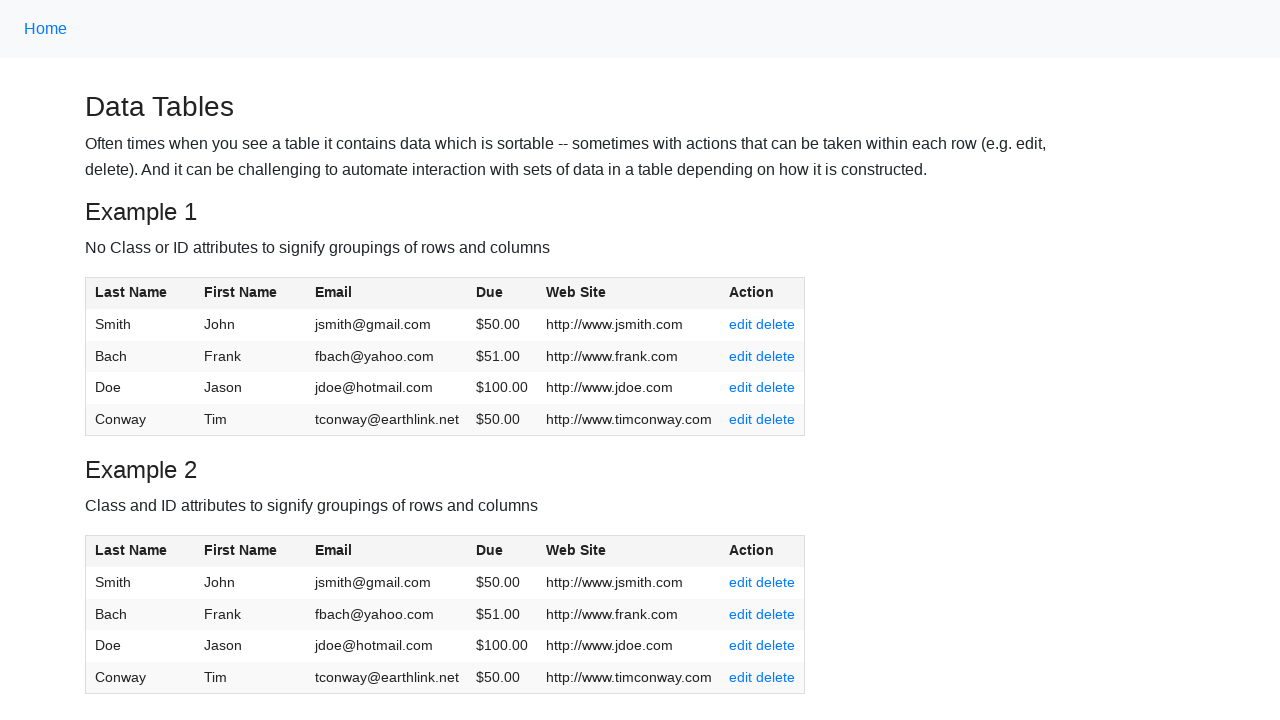

Jason's cell is ready for interaction
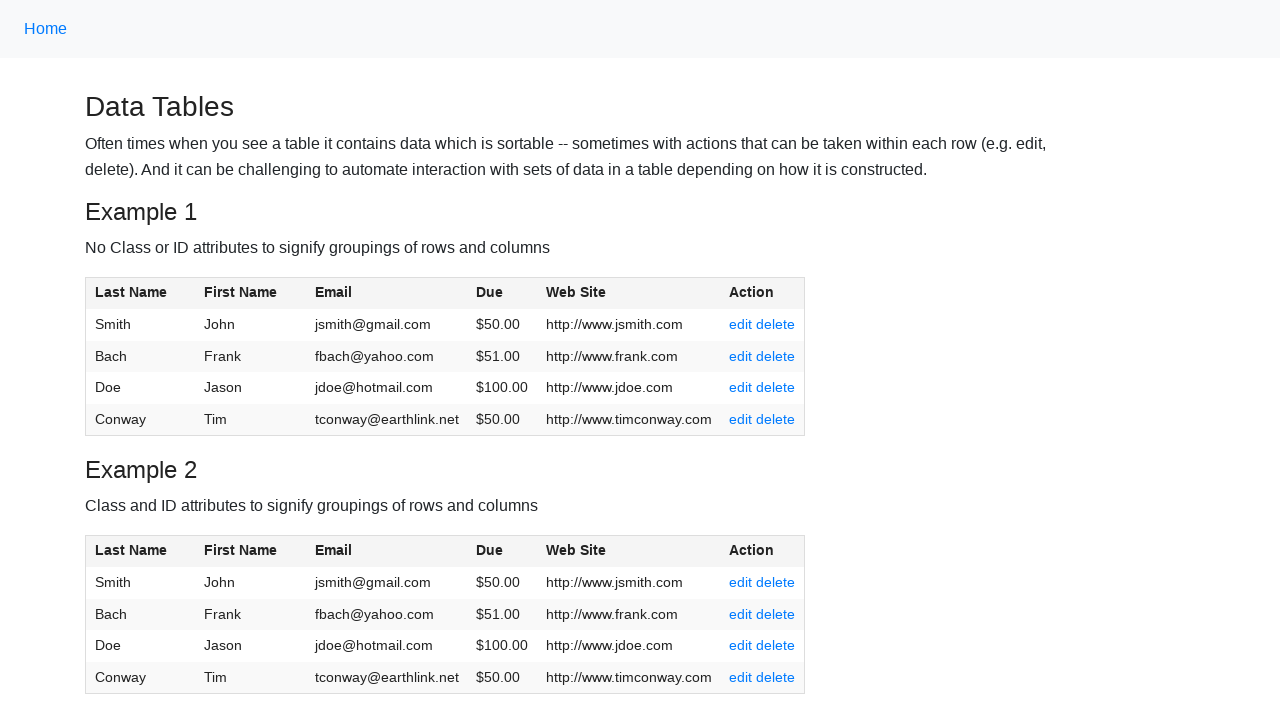

Clicked 'First Name' column header to sort table at (241, 292) on (//span[.='First Name'])[1]
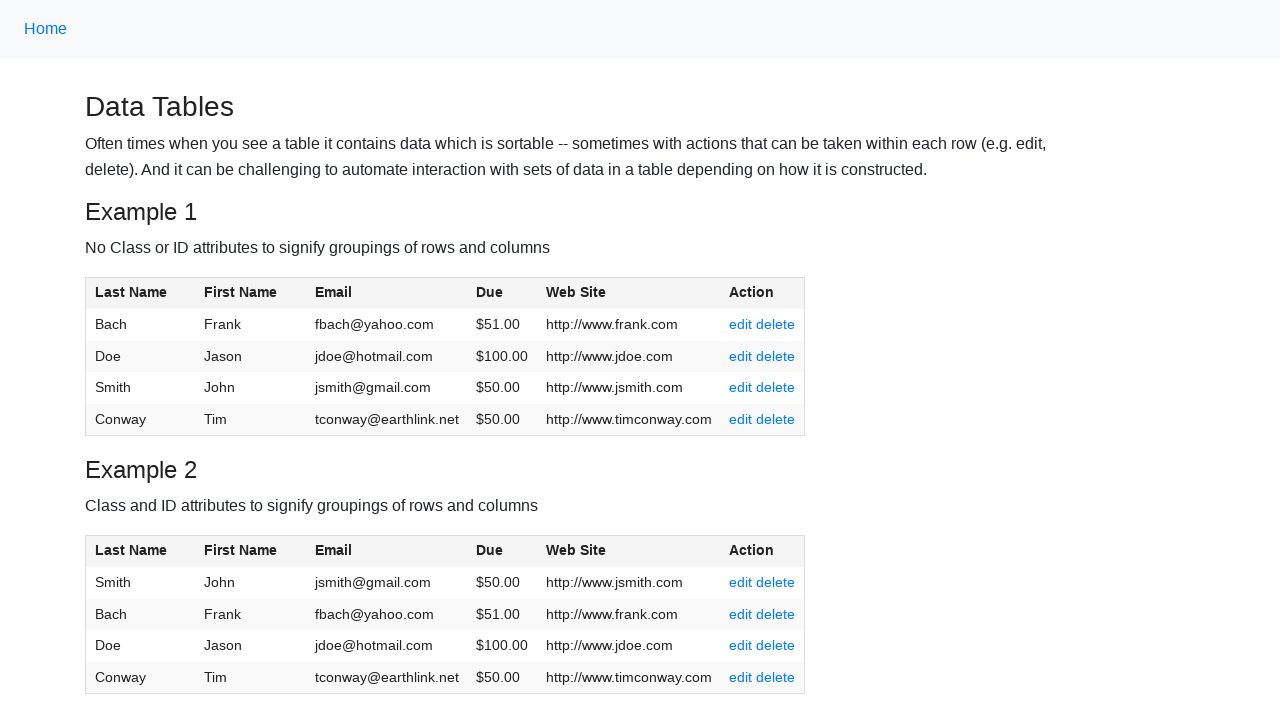

Waited 500ms for table to update after sorting
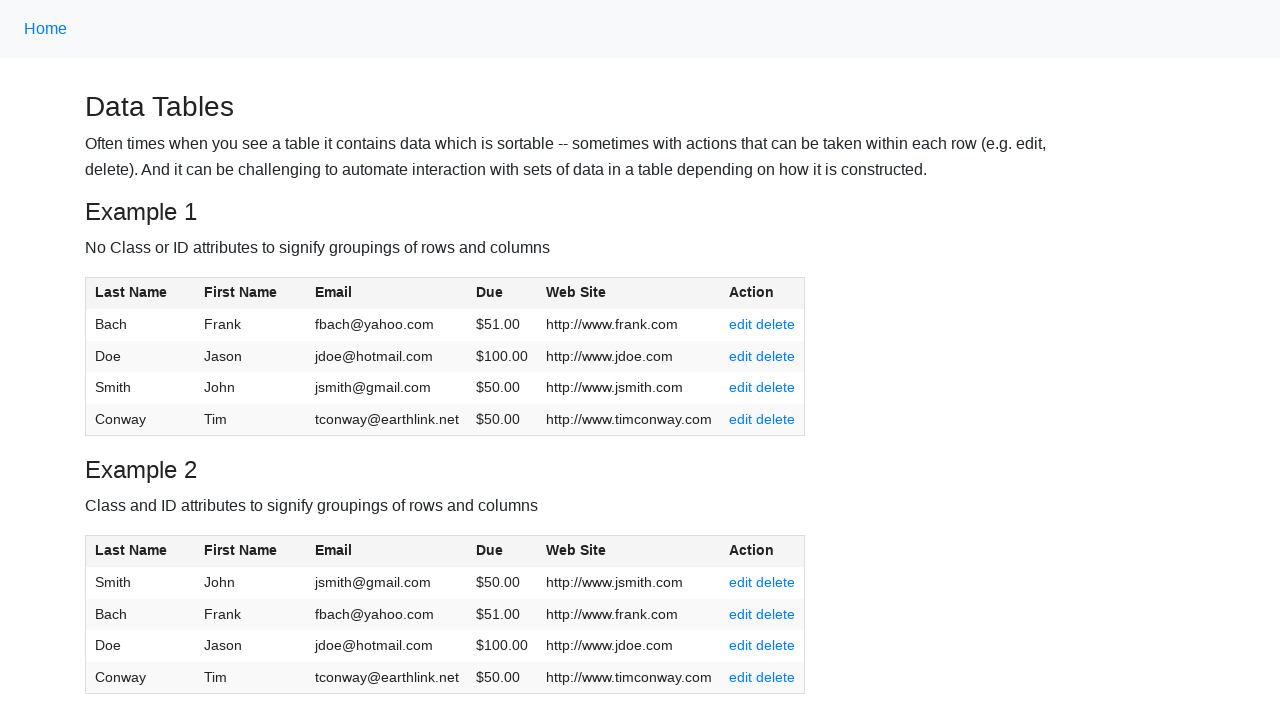

Verified table is still accessible after sorting
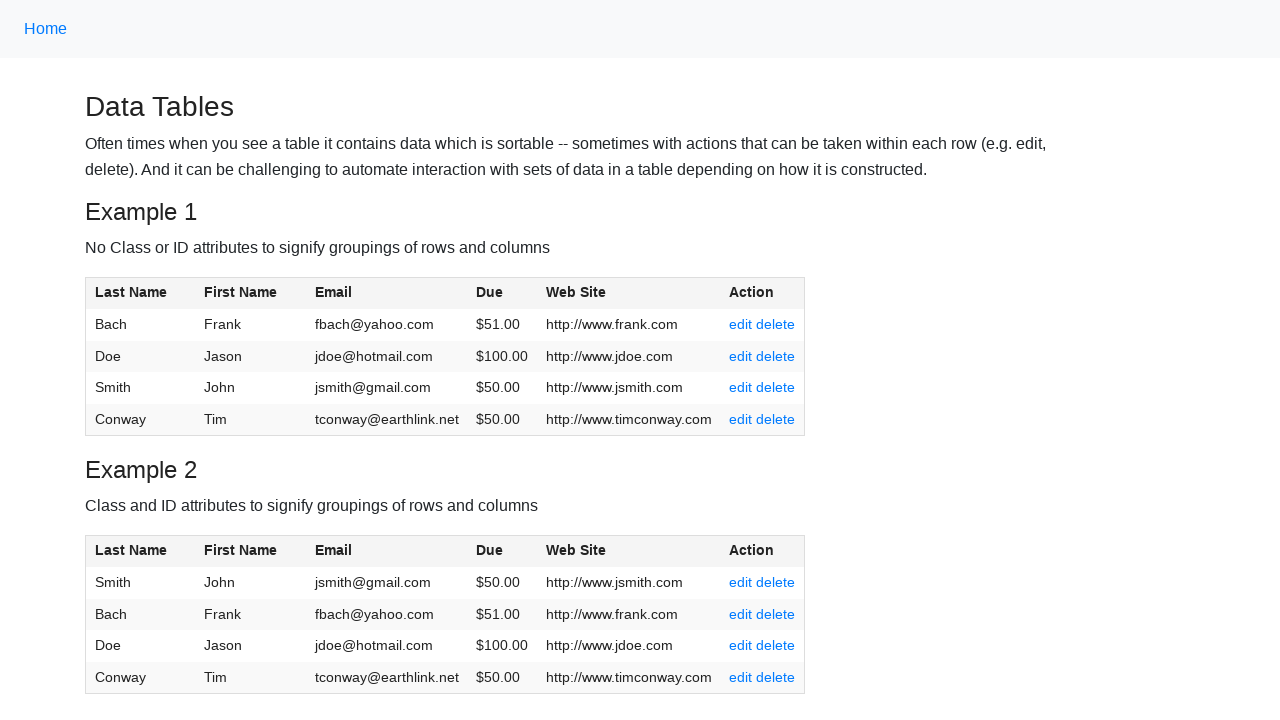

Verified Jason cell is accessible by text content
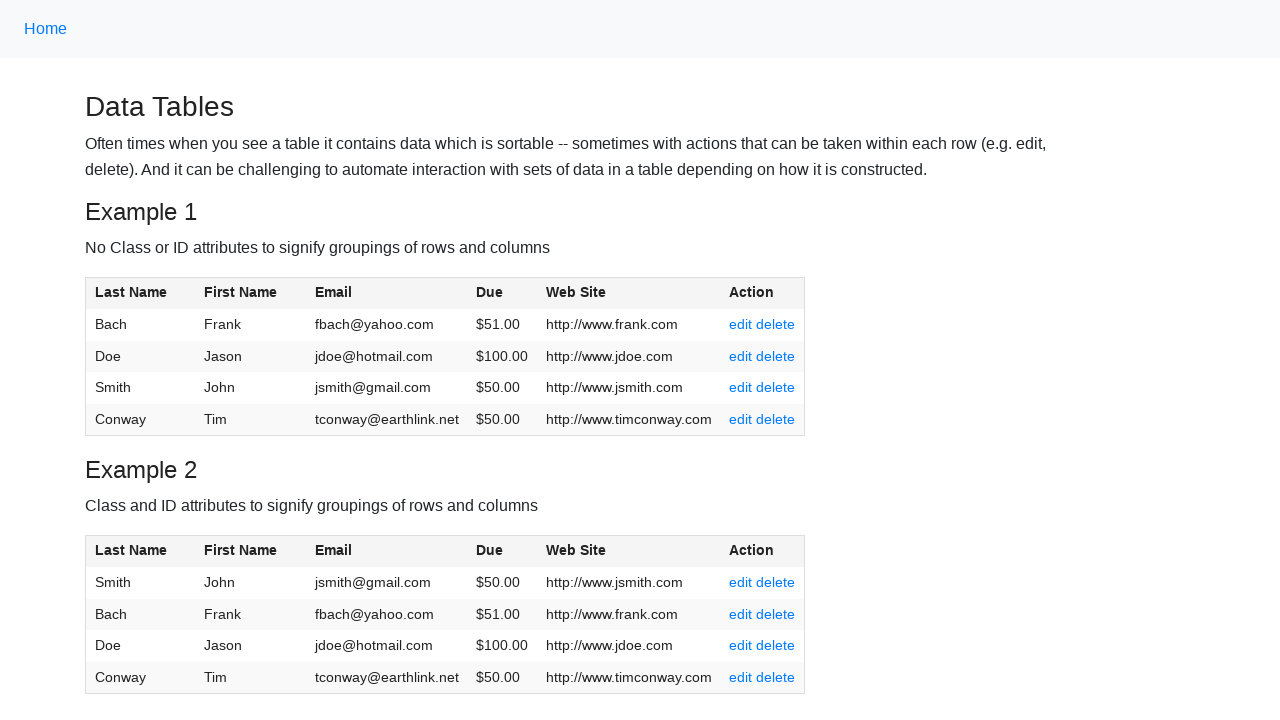

Verified all cells in row 3 are visible
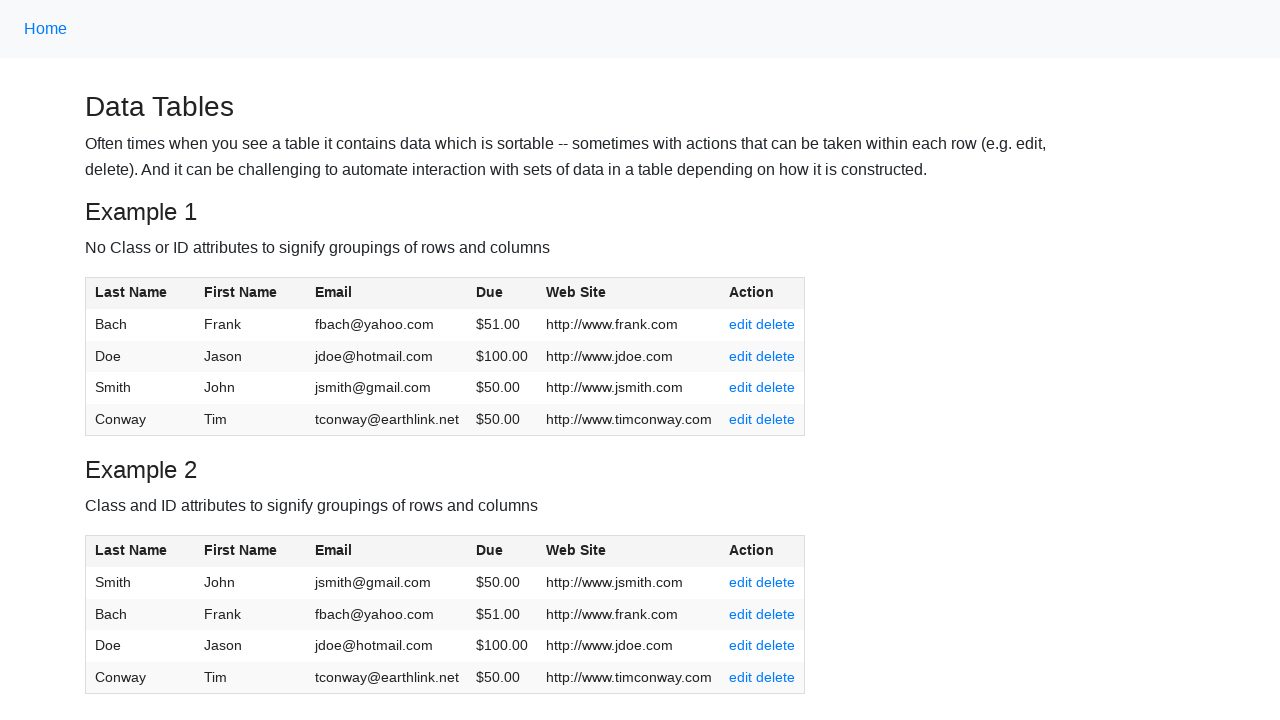

Verified table column headers are present
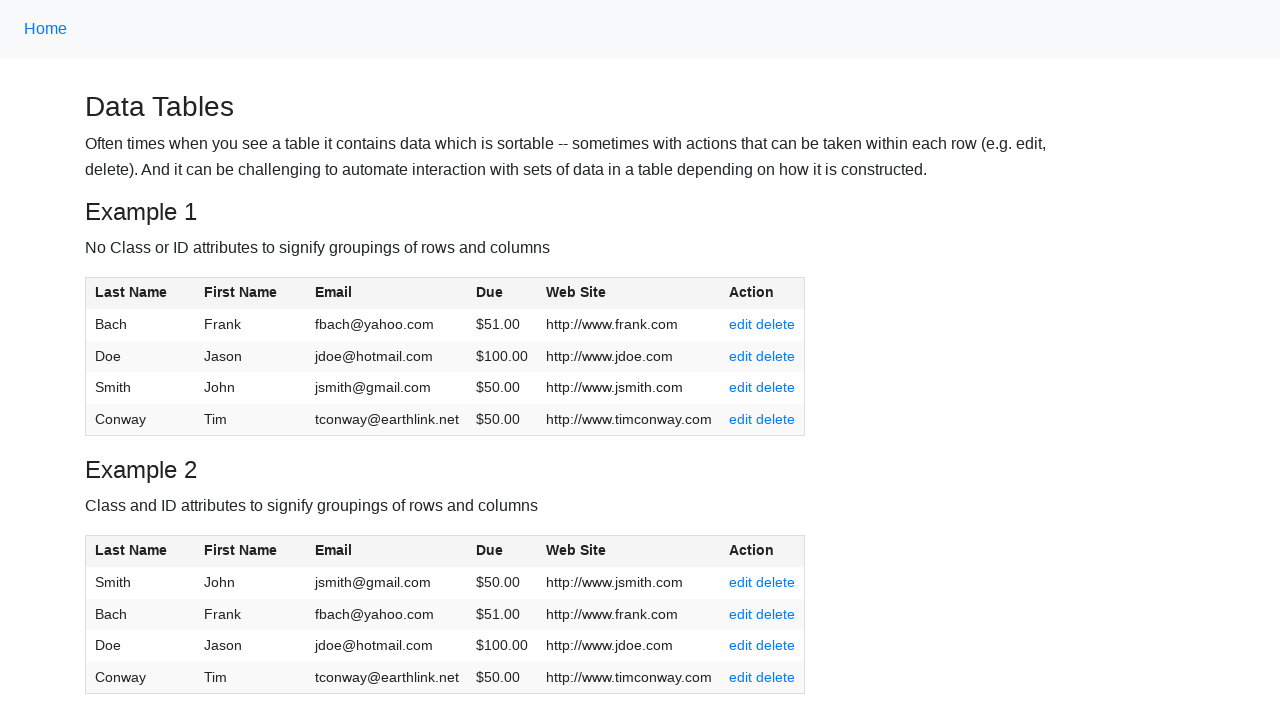

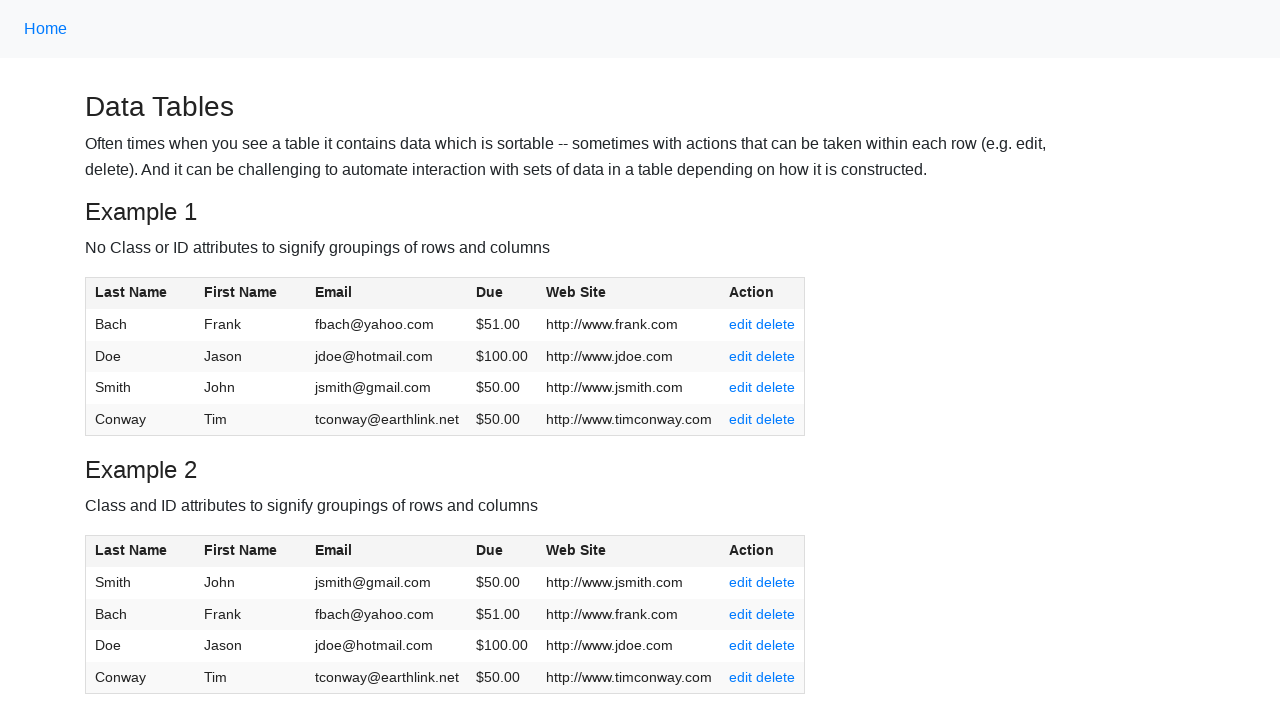